Tests AJAX functionality by clicking a button and waiting for dynamic content to load

Starting URL: http://uitestingplayground.com/ajax

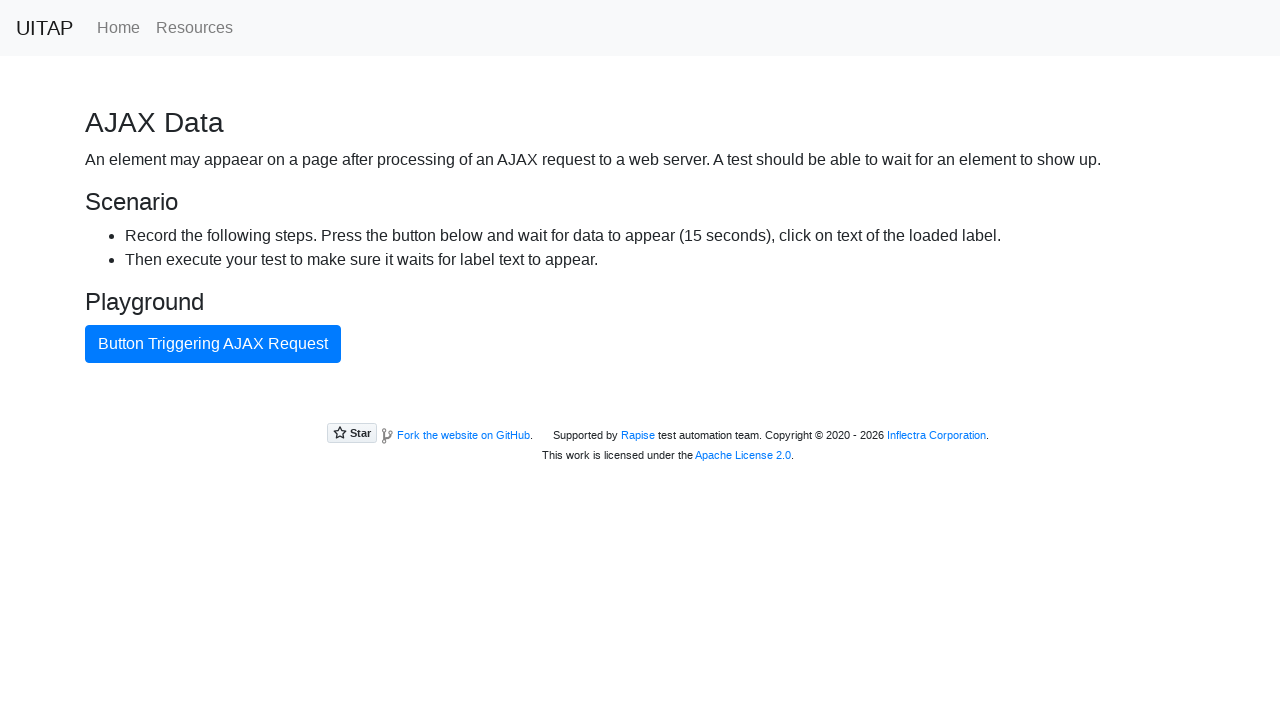

Clicked AJAX button to trigger dynamic content loading at (213, 344) on #ajaxButton
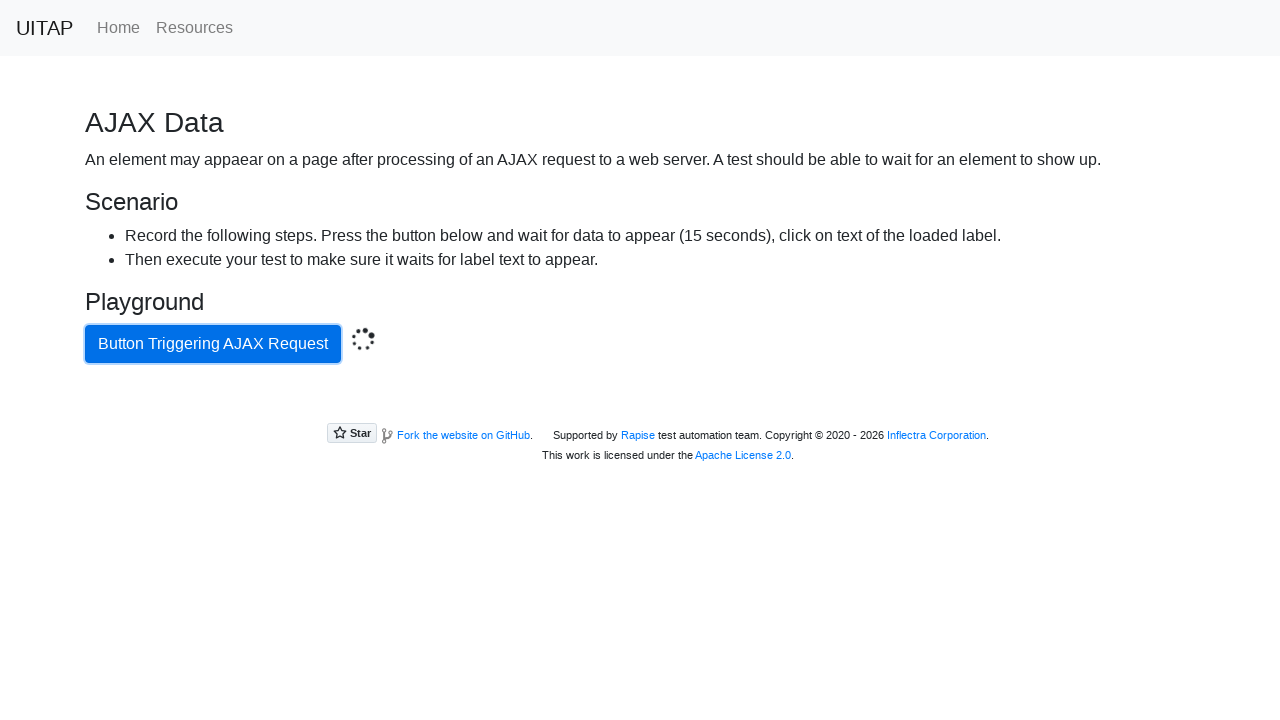

Waited for success message to appear after AJAX call completed
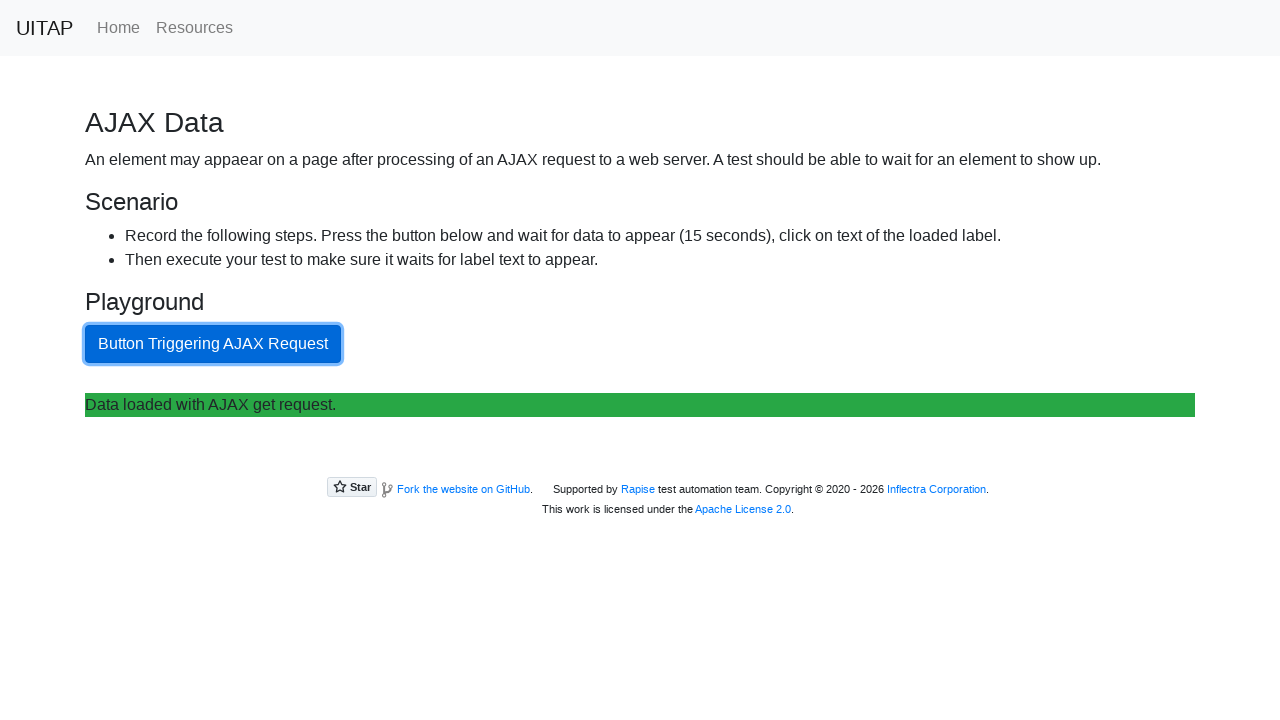

Located success element on page
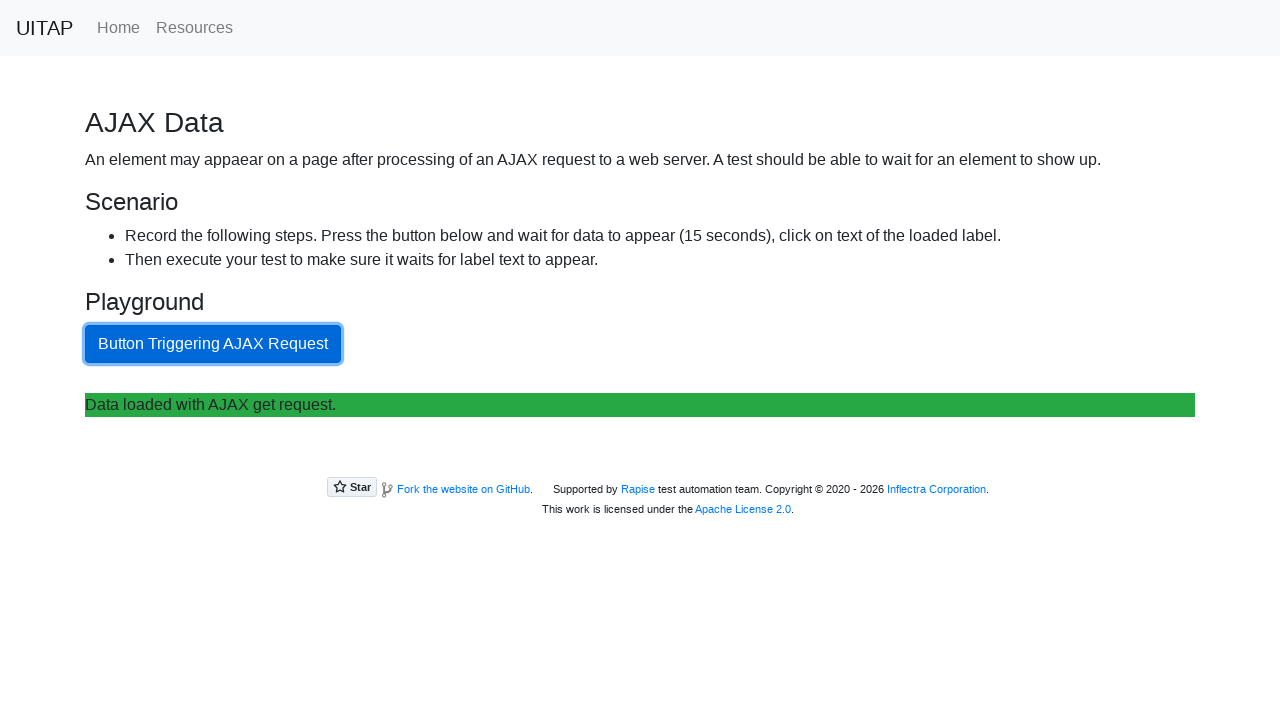

Retrieved success message text: 'Data loaded with AJAX get request.'
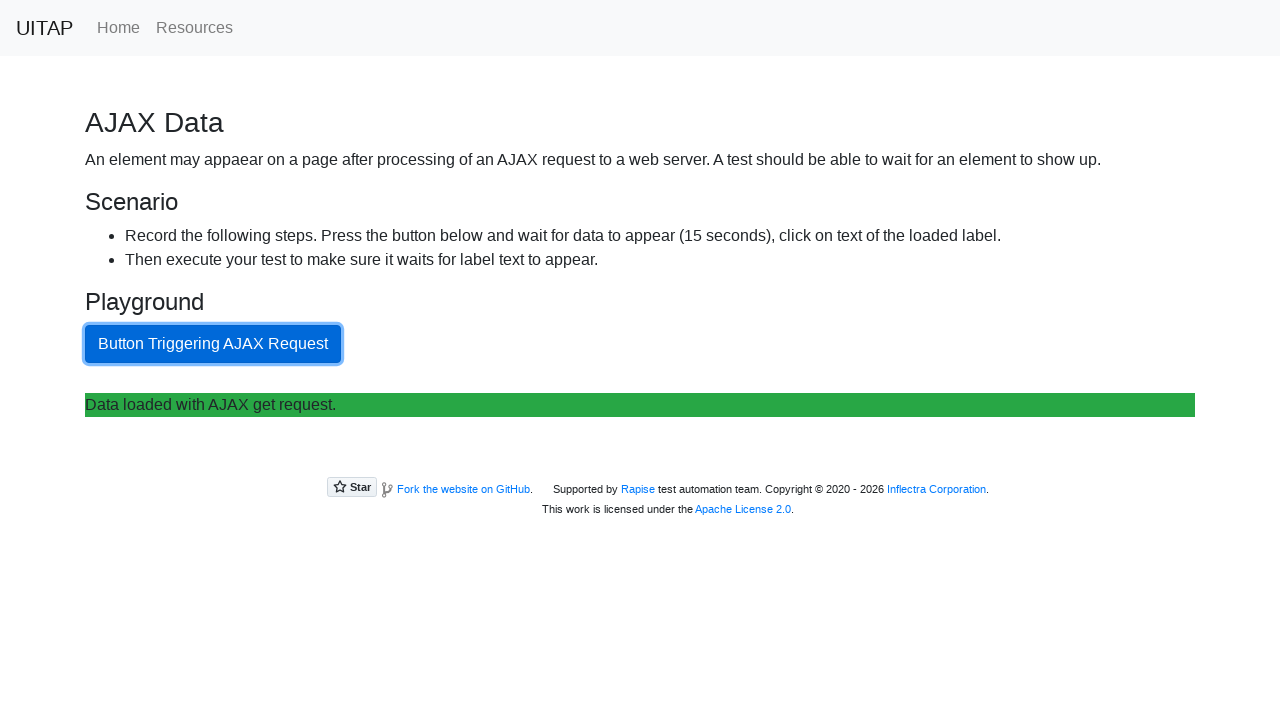

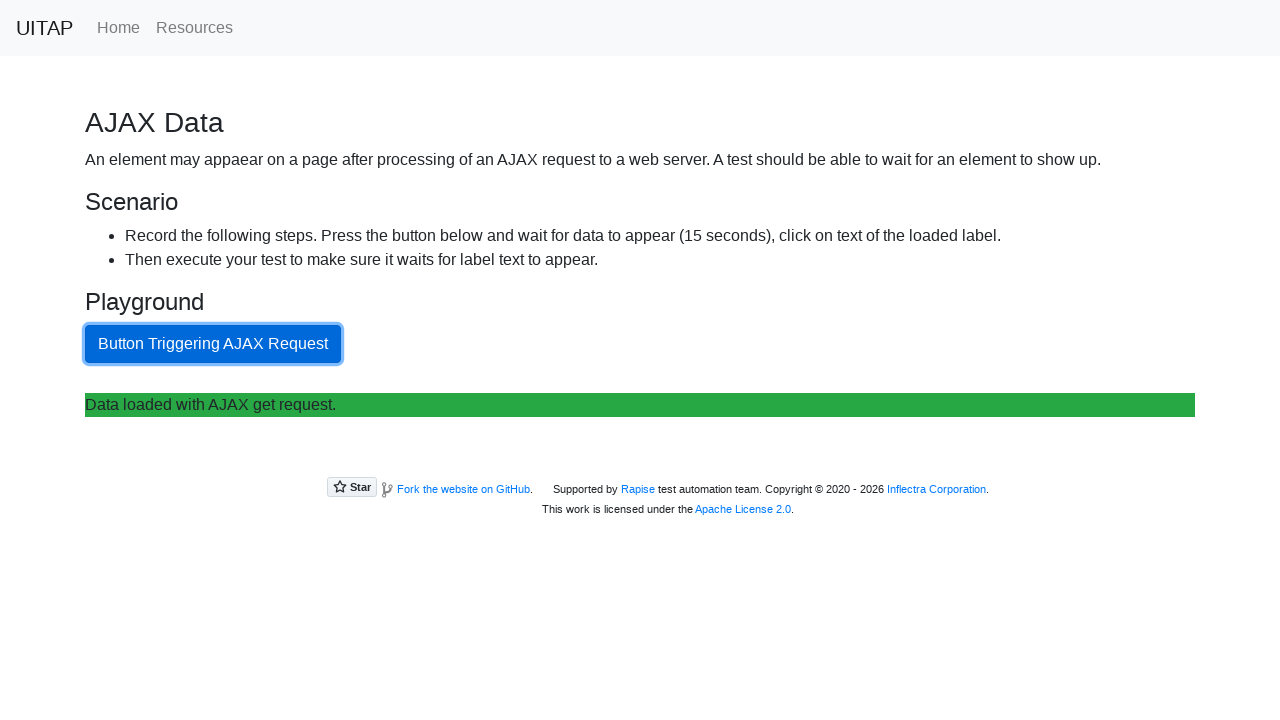